Checks if the Blog button is clickable/enabled

Starting URL: https://webdriver.io/

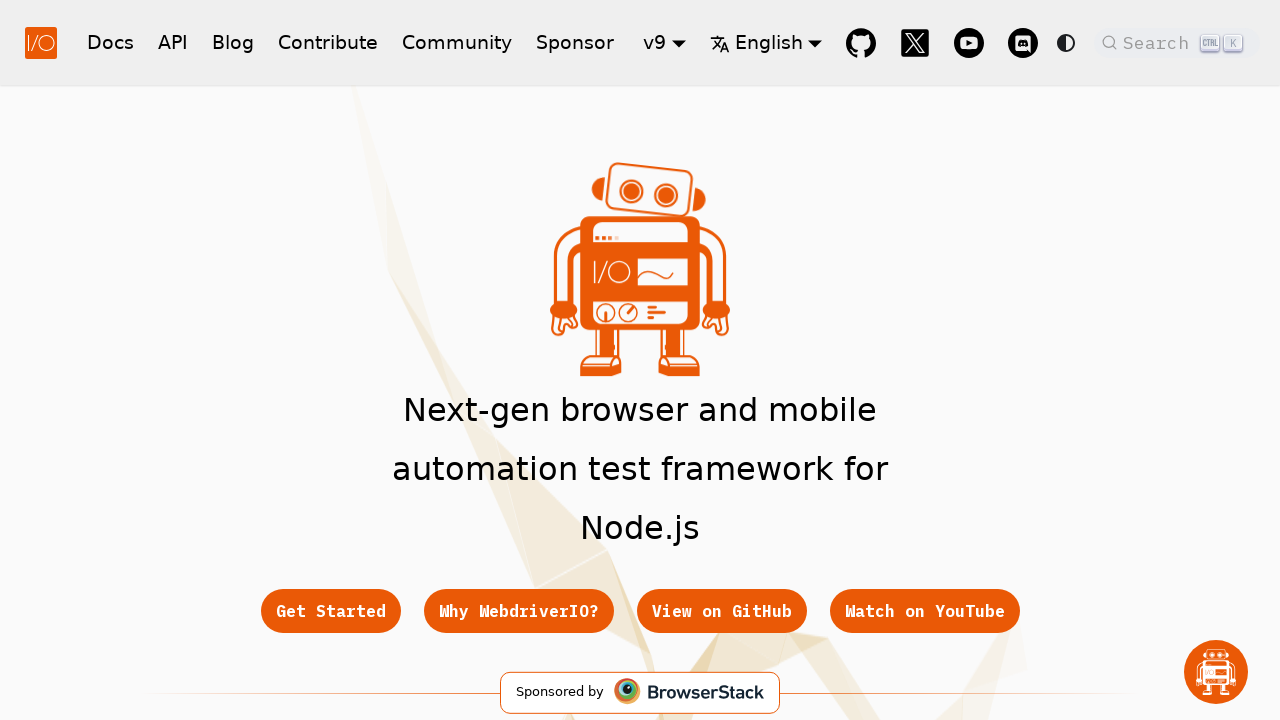

Waited for Blog button to be present in the DOM
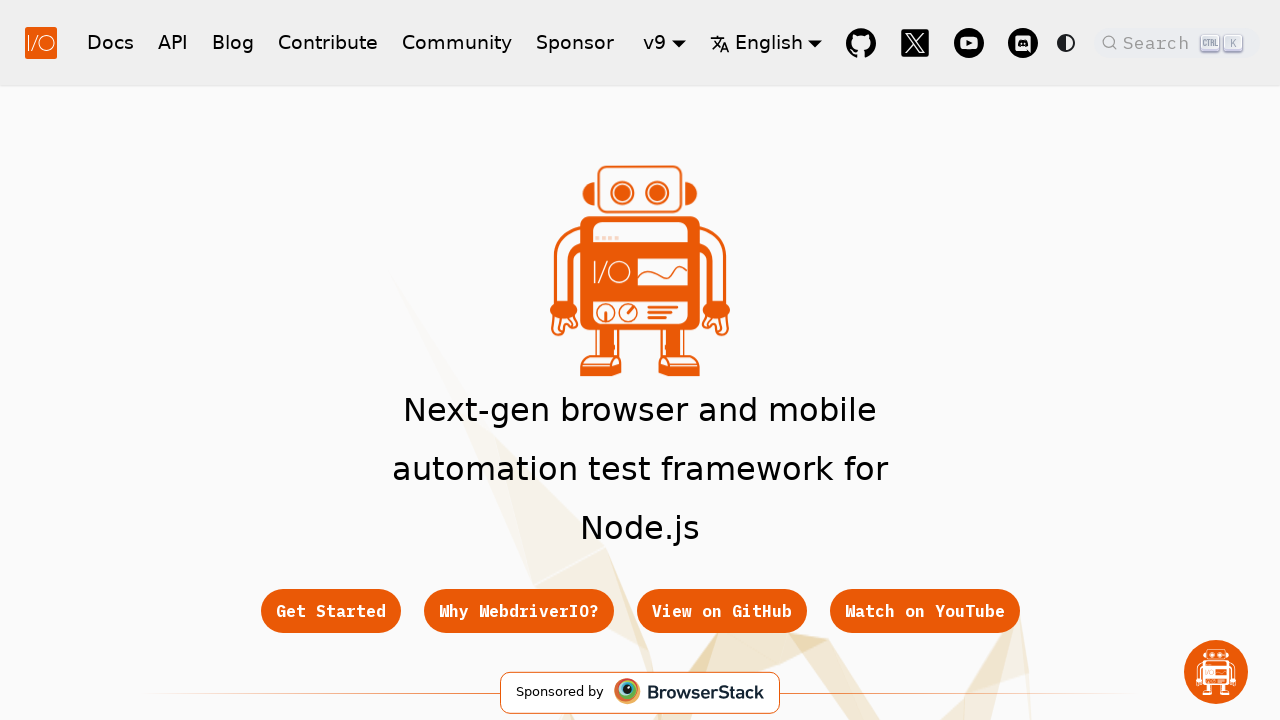

Checked if Blog button is enabled/clickable - Result: True
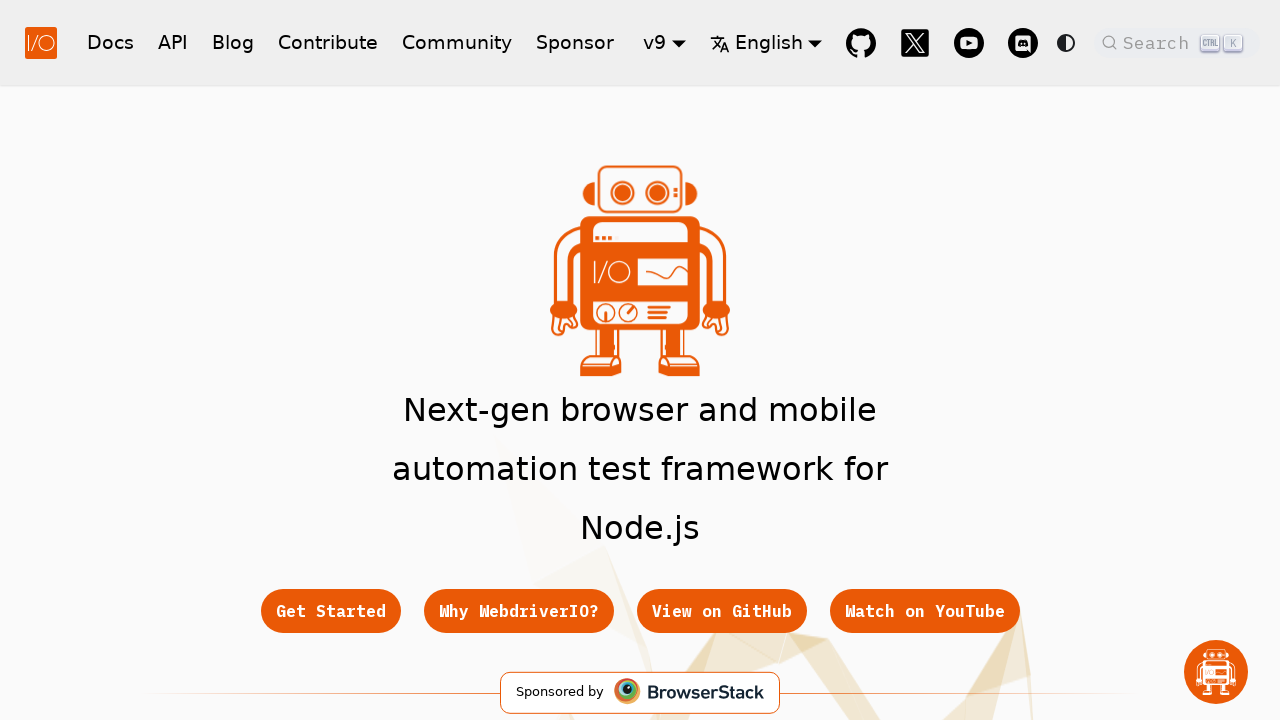

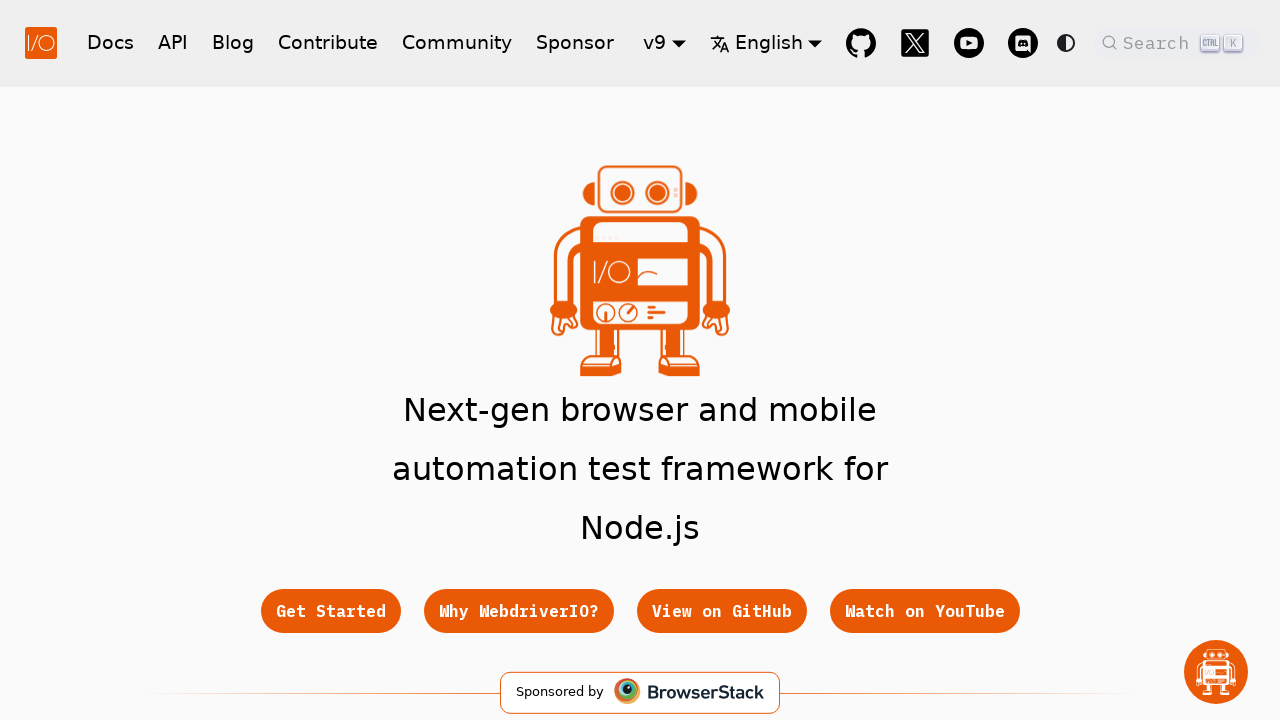